Tests slider and checkbox interactions on the TestCafe example page, including enabling the slider by clicking a checkbox, dragging the slider, and clicking multiple feature checkboxes.

Starting URL: https://devexpress.github.io/testcafe/example/

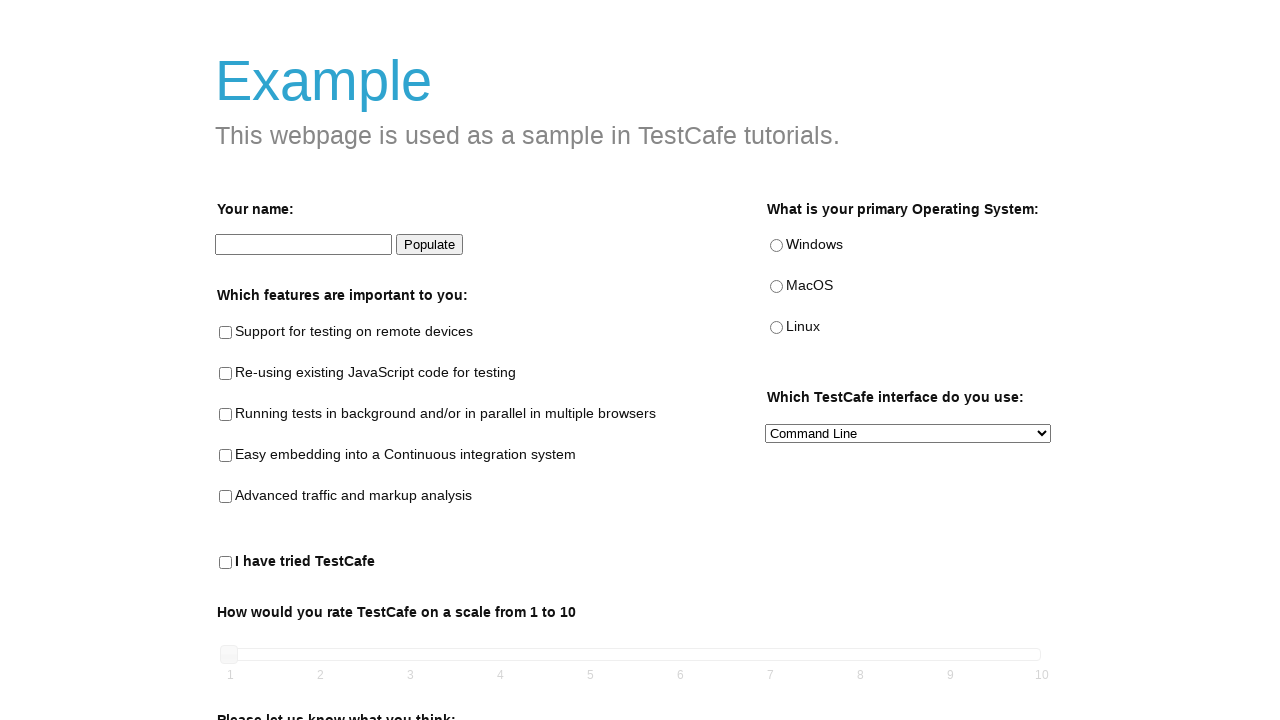

Clicked 'I have tried TestCafe' checkbox to enable the slider at (226, 563) on label[for='tried-test-cafe']
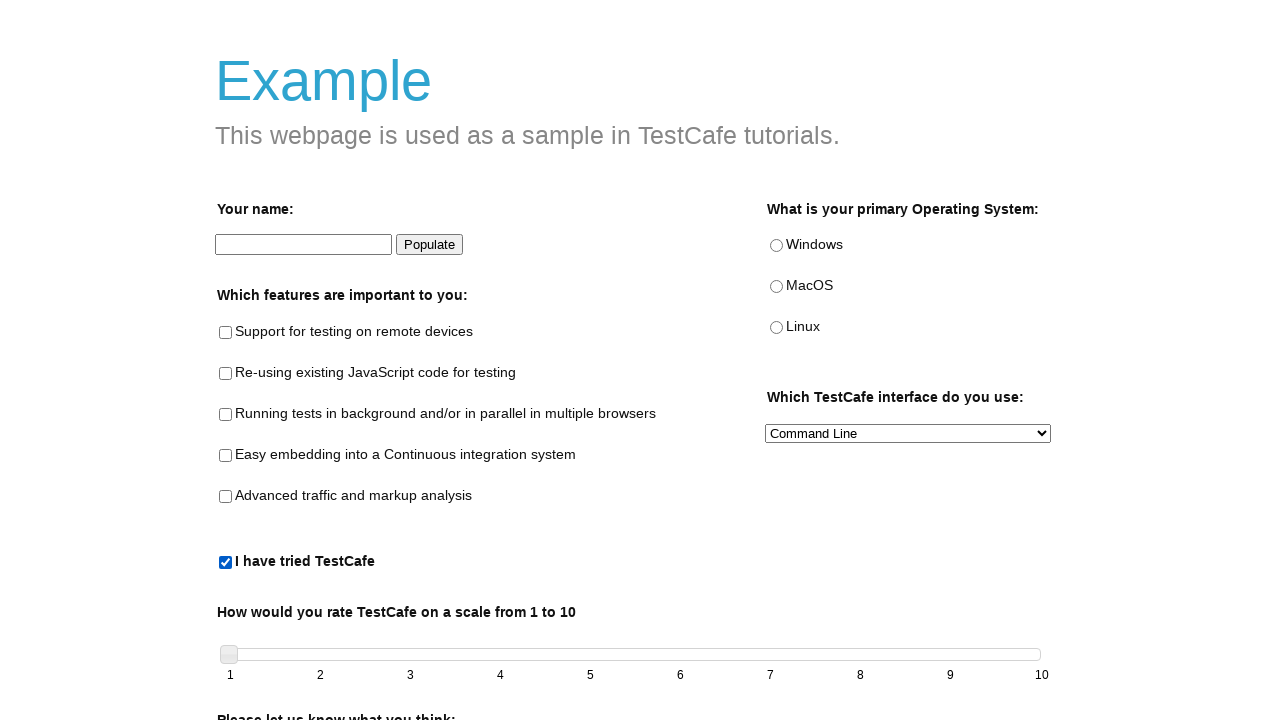

Dragged slider handle to position 5 at (591, 675)
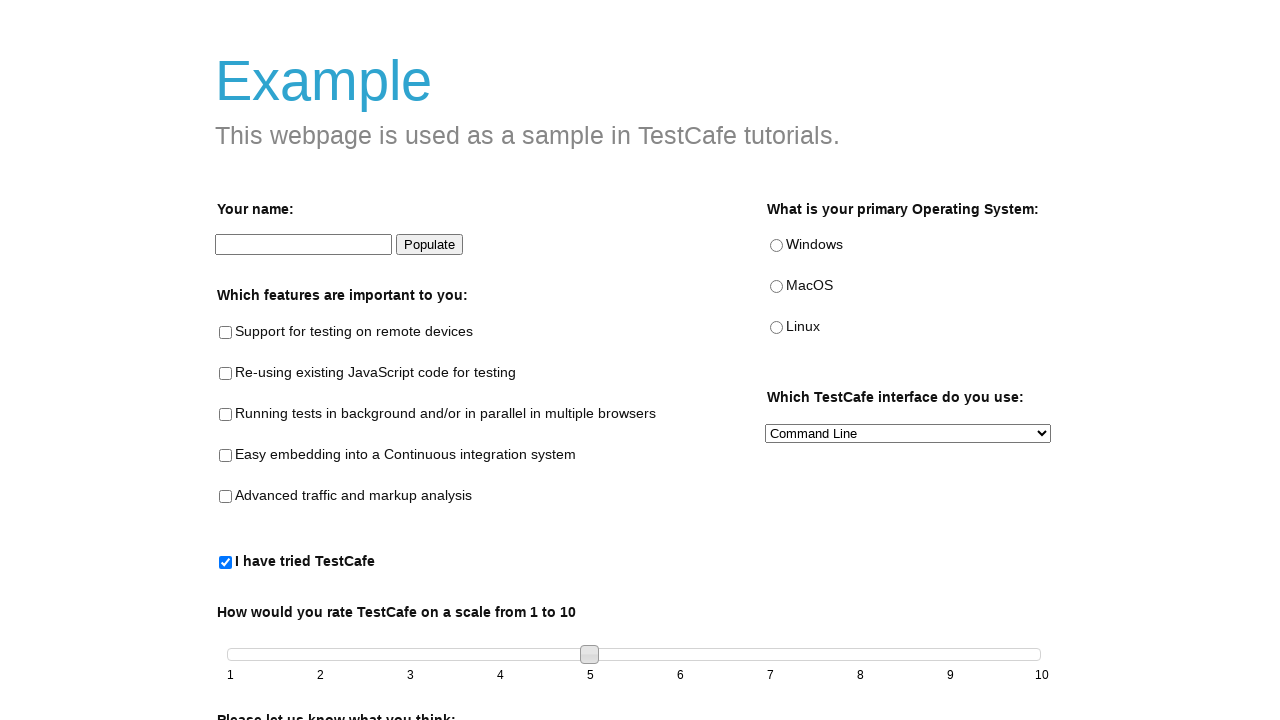

Located 5 feature checkboxes
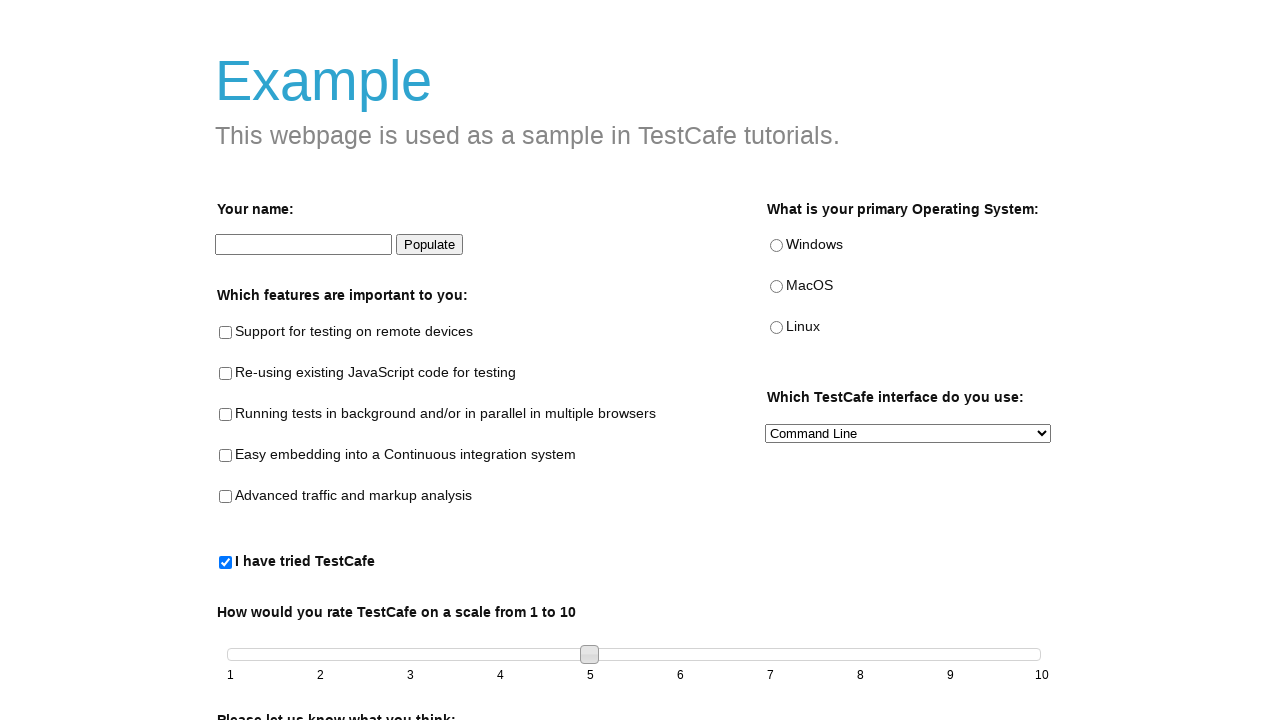

Clicked feature checkbox 1 of 5 at (226, 333) on xpath=//fieldset[legend[contains(text(), 'Which features')]]//input >> nth=0
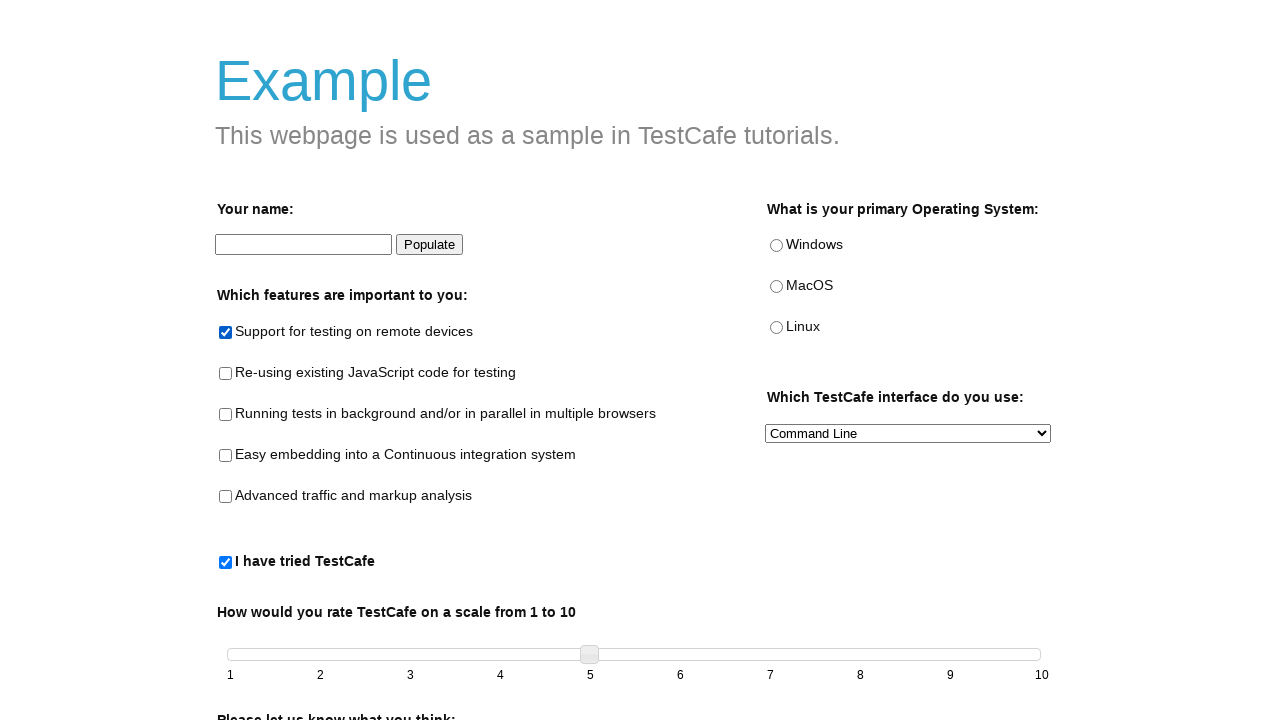

Clicked feature checkbox 2 of 5 at (226, 374) on xpath=//fieldset[legend[contains(text(), 'Which features')]]//input >> nth=1
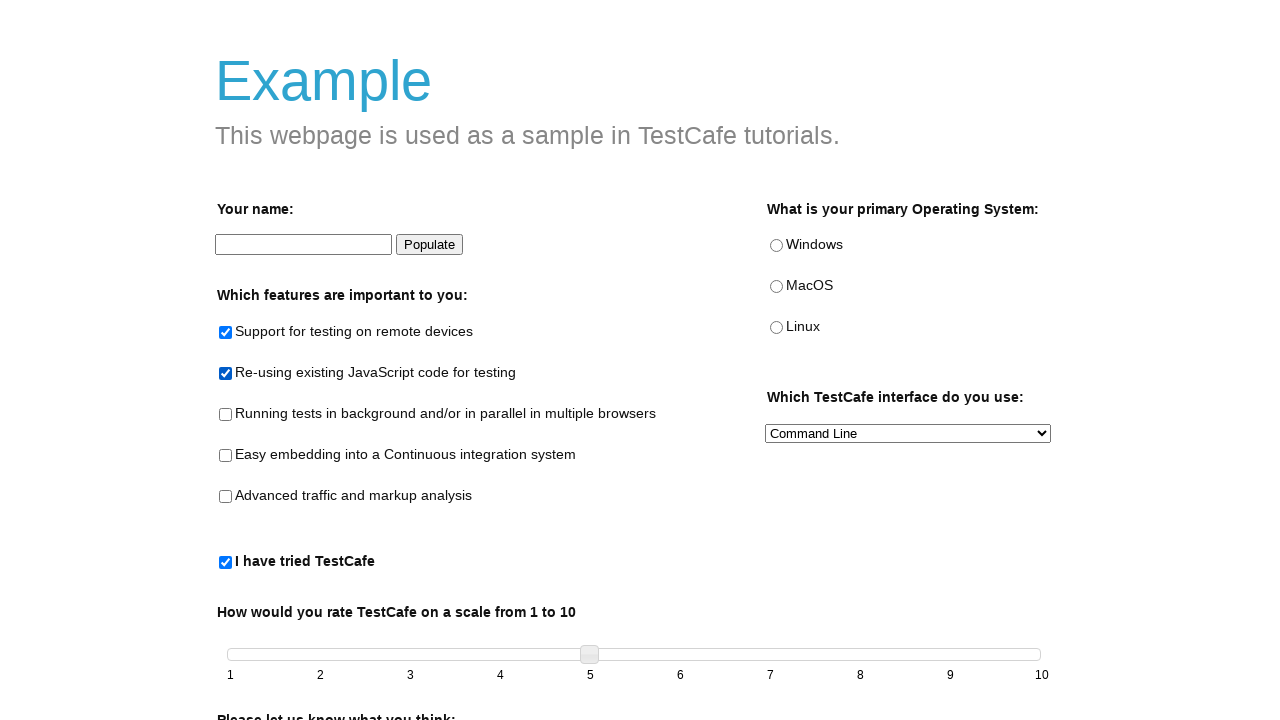

Clicked feature checkbox 3 of 5 at (226, 415) on xpath=//fieldset[legend[contains(text(), 'Which features')]]//input >> nth=2
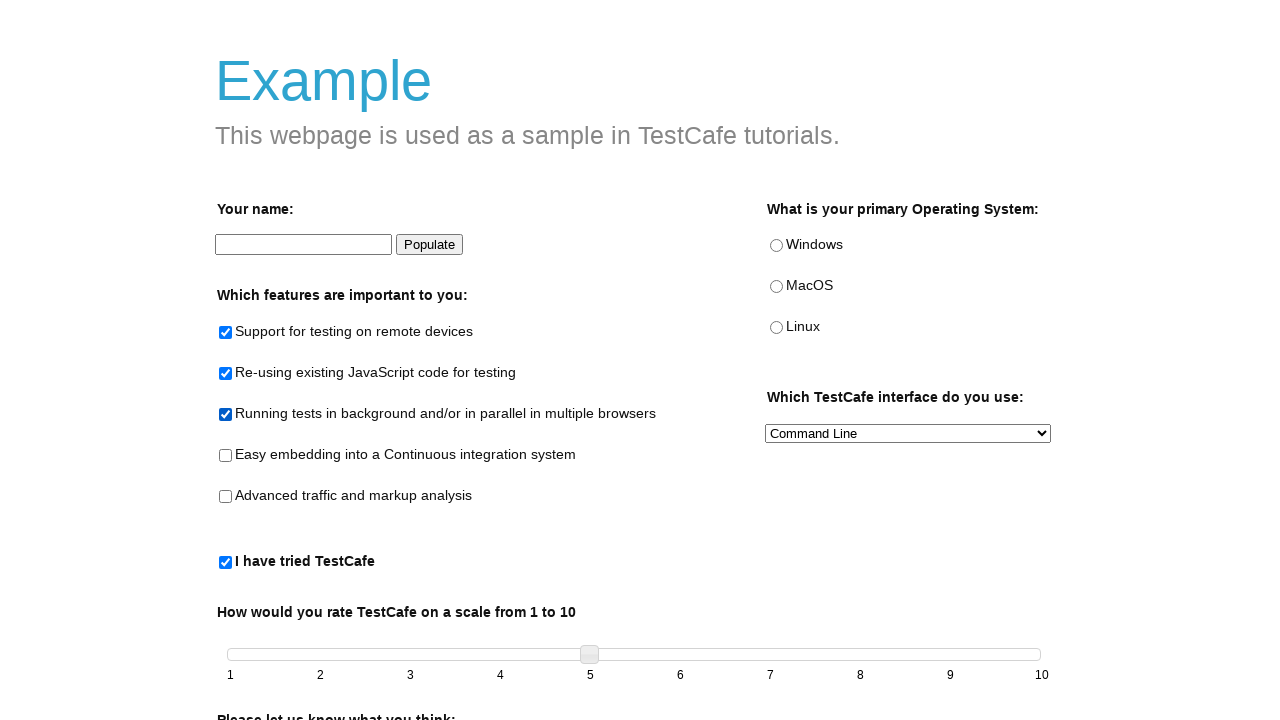

Clicked feature checkbox 4 of 5 at (226, 456) on xpath=//fieldset[legend[contains(text(), 'Which features')]]//input >> nth=3
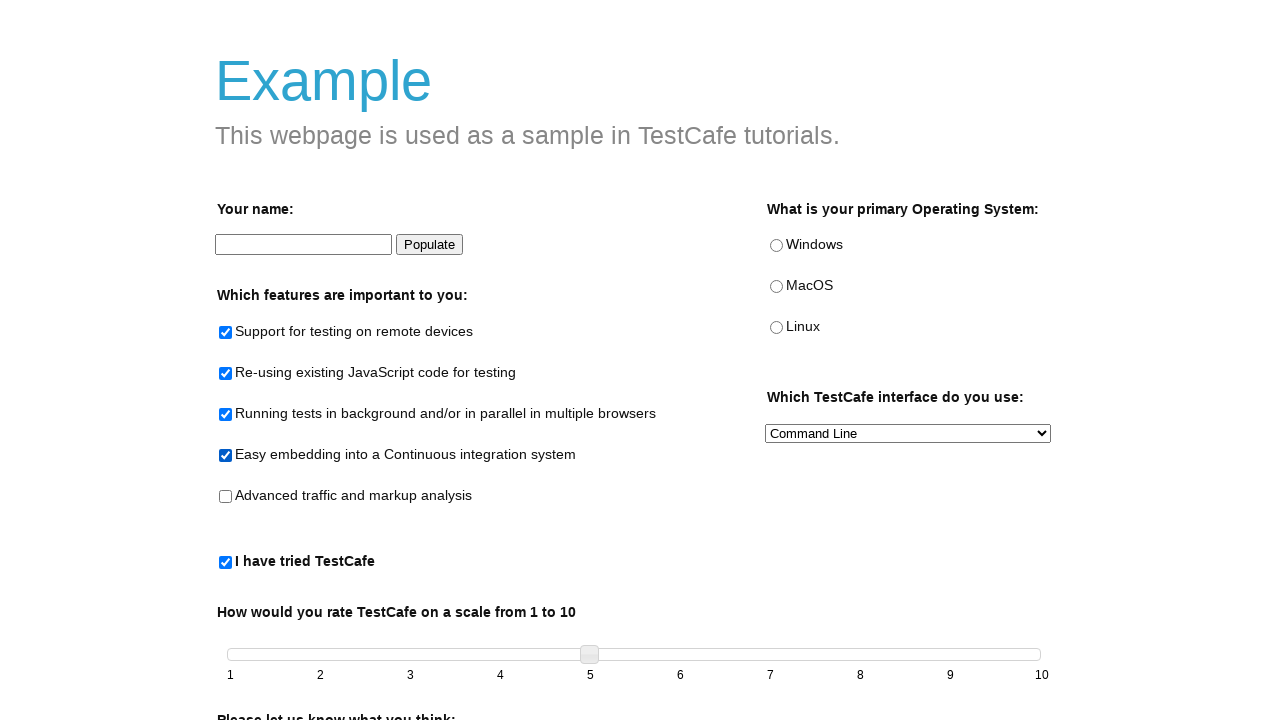

Clicked feature checkbox 5 of 5 at (226, 497) on xpath=//fieldset[legend[contains(text(), 'Which features')]]//input >> nth=4
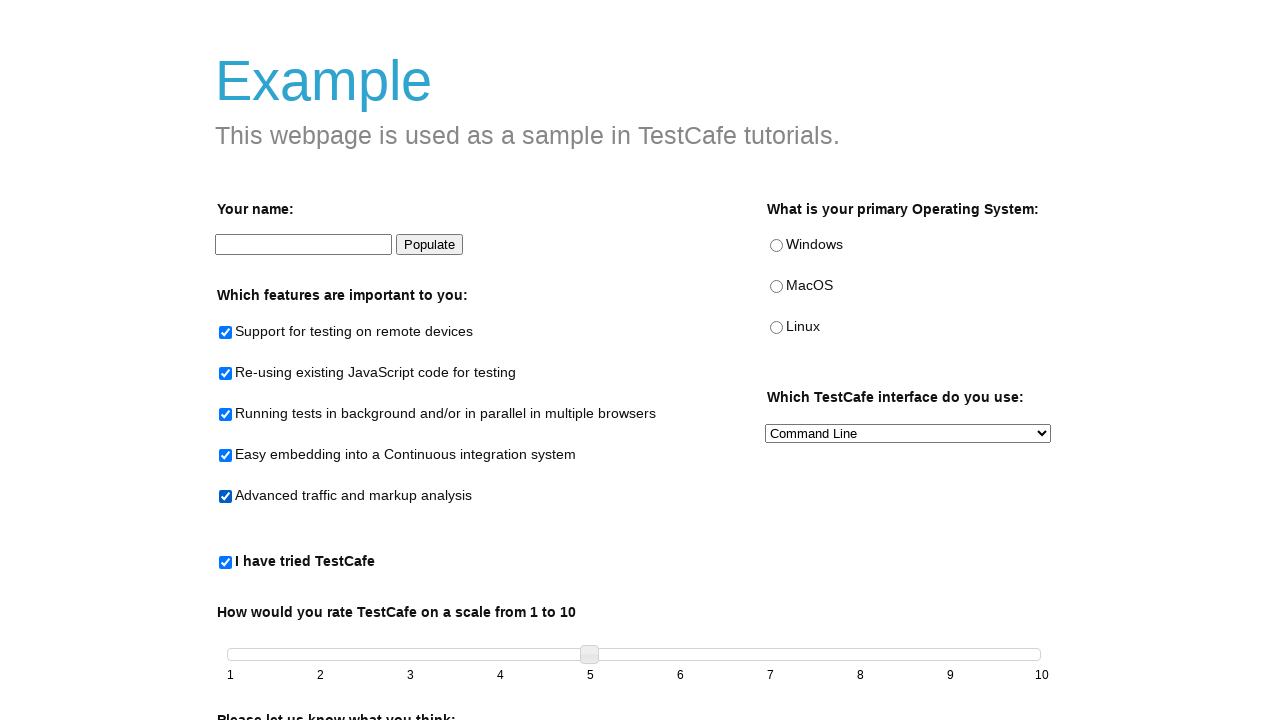

Waited for 1 second for final state
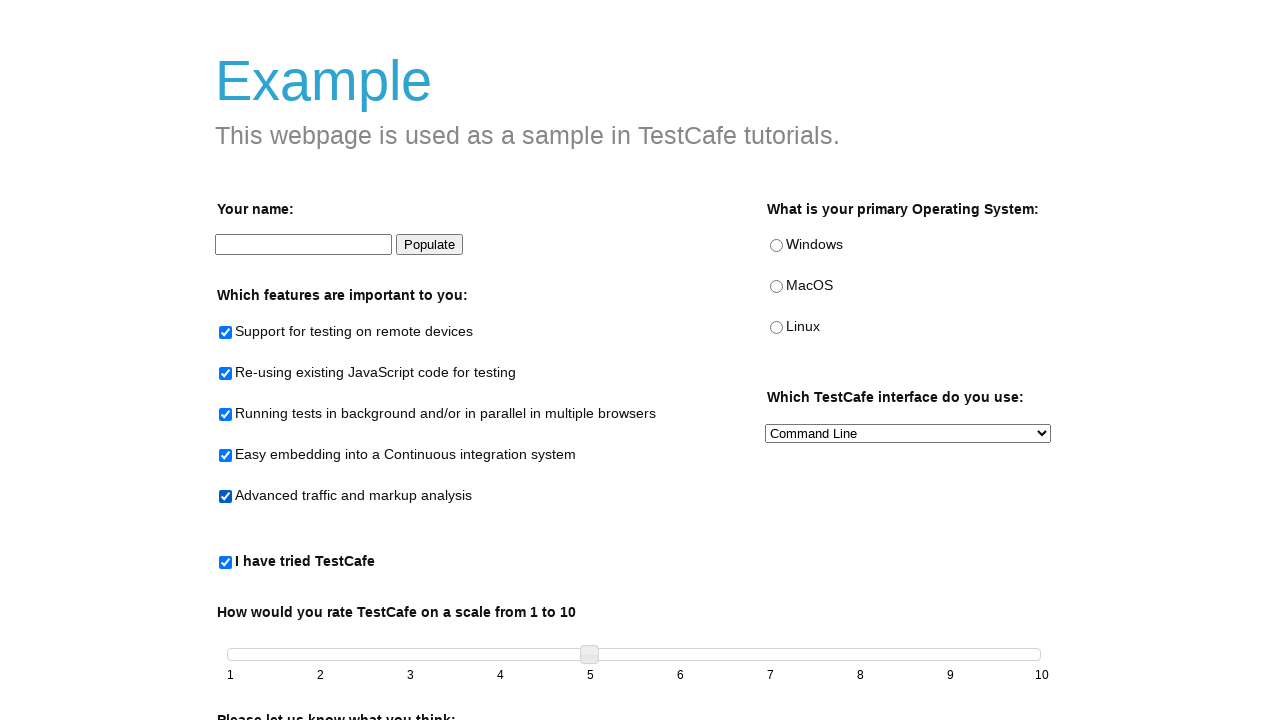

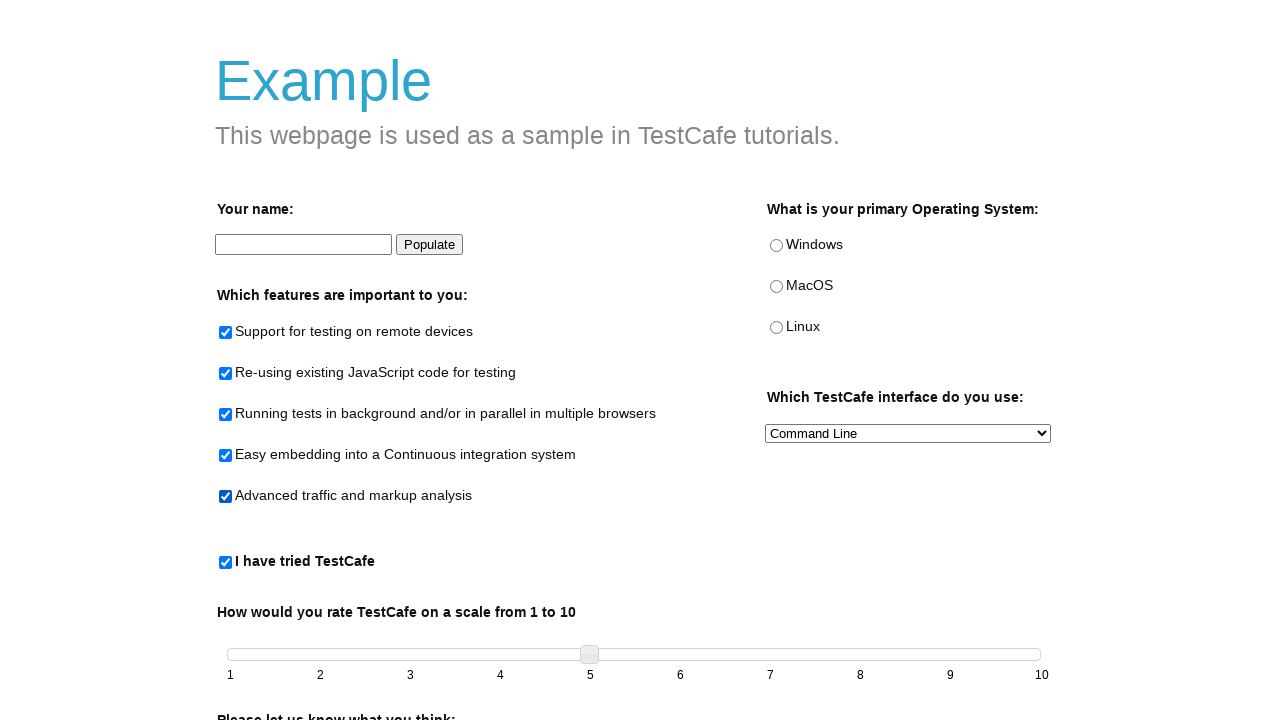